Navigates to the OrangeHRM login page and retrieves the CSS color property of the Login button element to verify its styling.

Starting URL: https://opensource-demo.orangehrmlive.com/web/index.php/auth/login

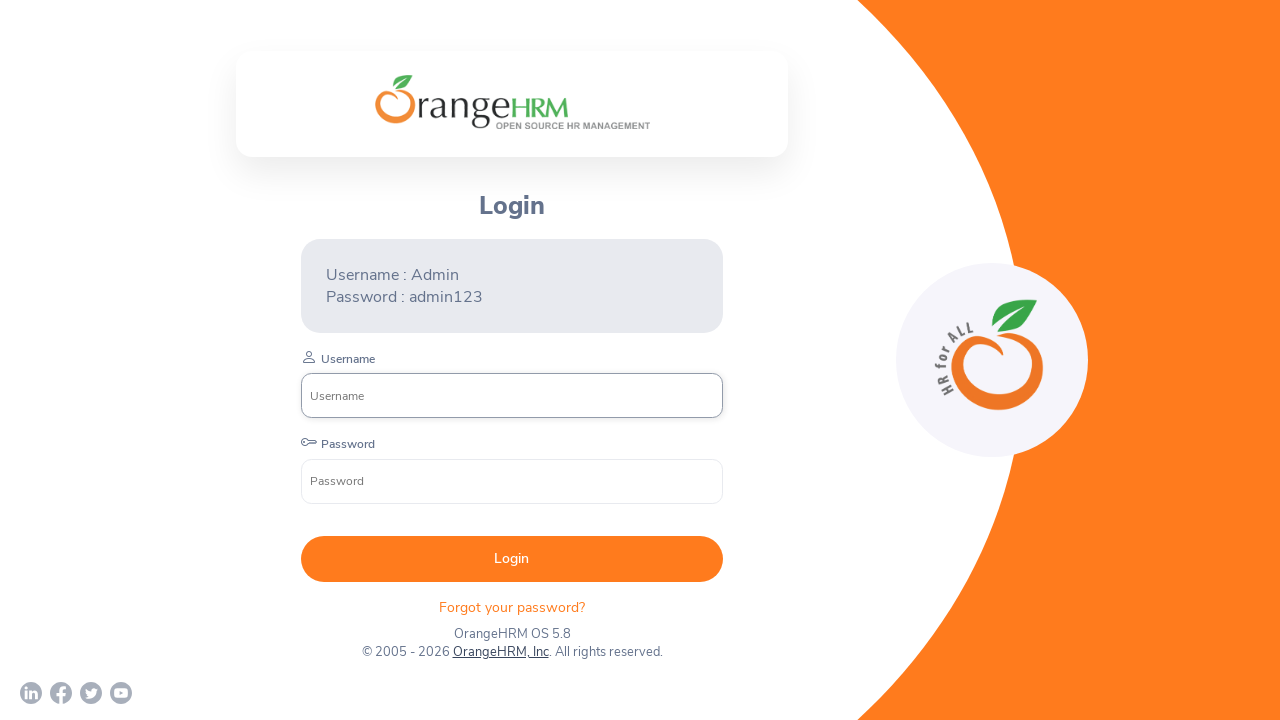

Waited for Login button to be visible
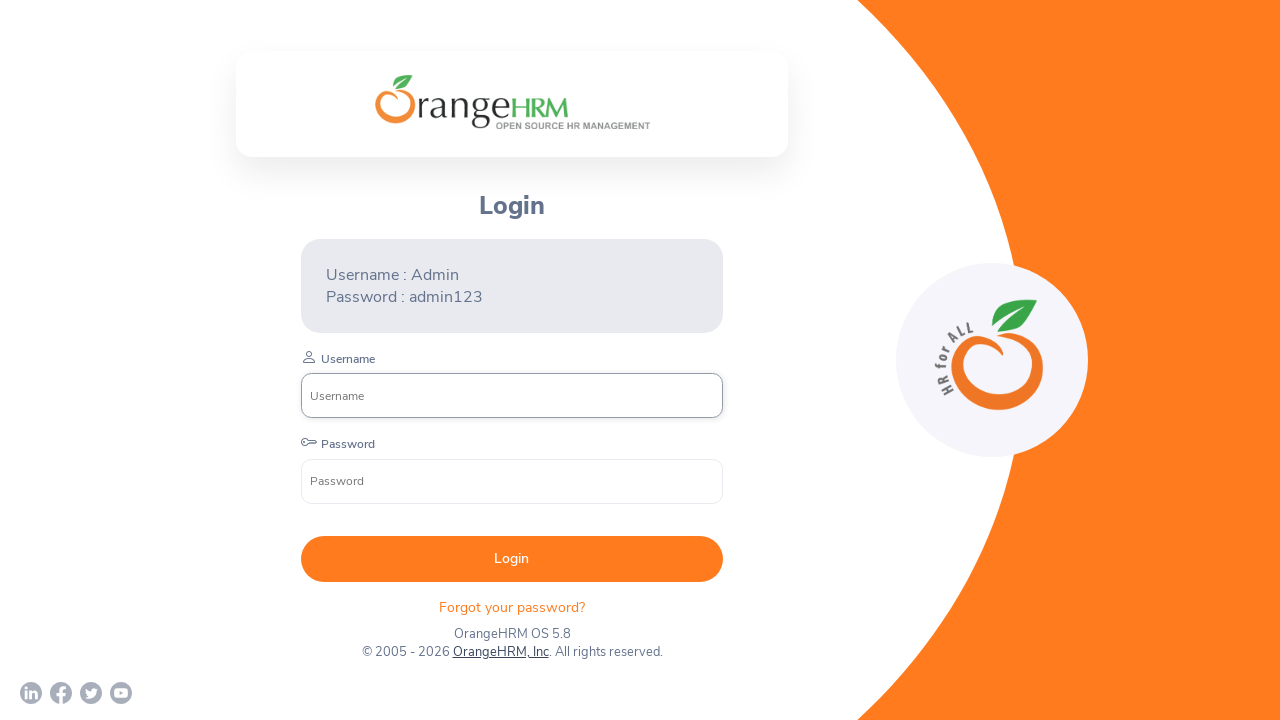

Located the Login button element
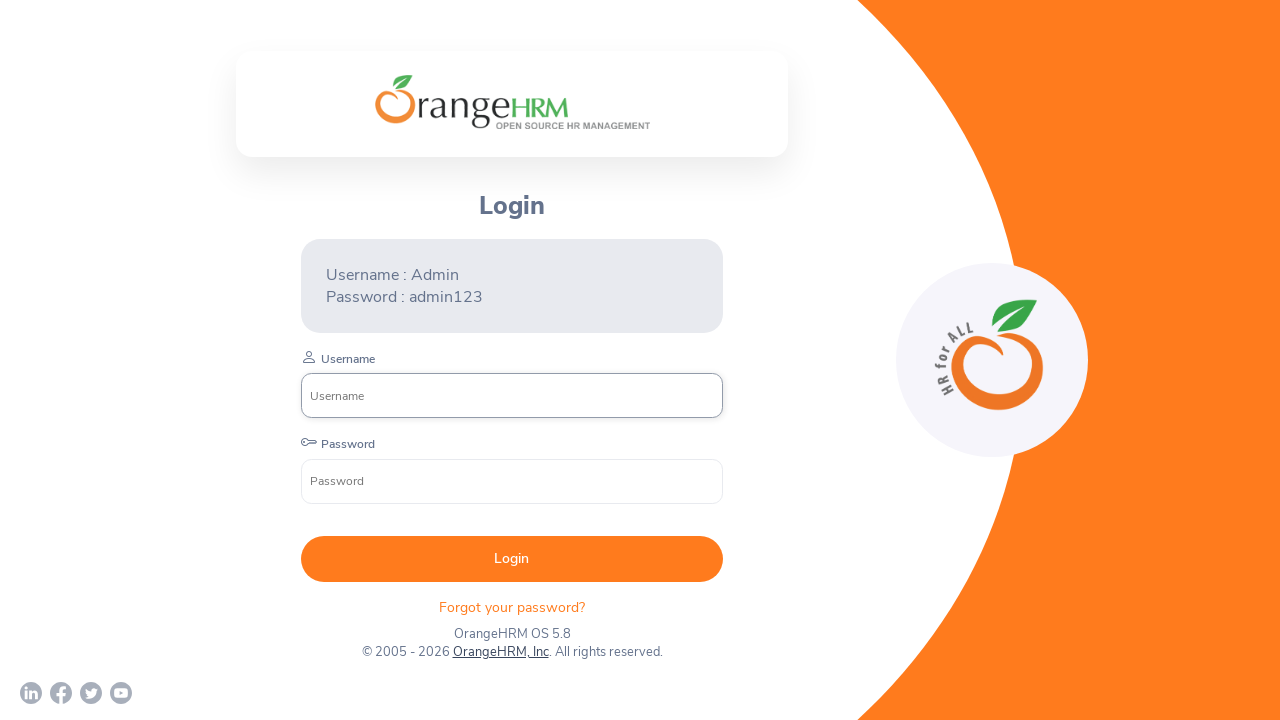

Retrieved CSS color property of Login button: rgb(255, 255, 255)
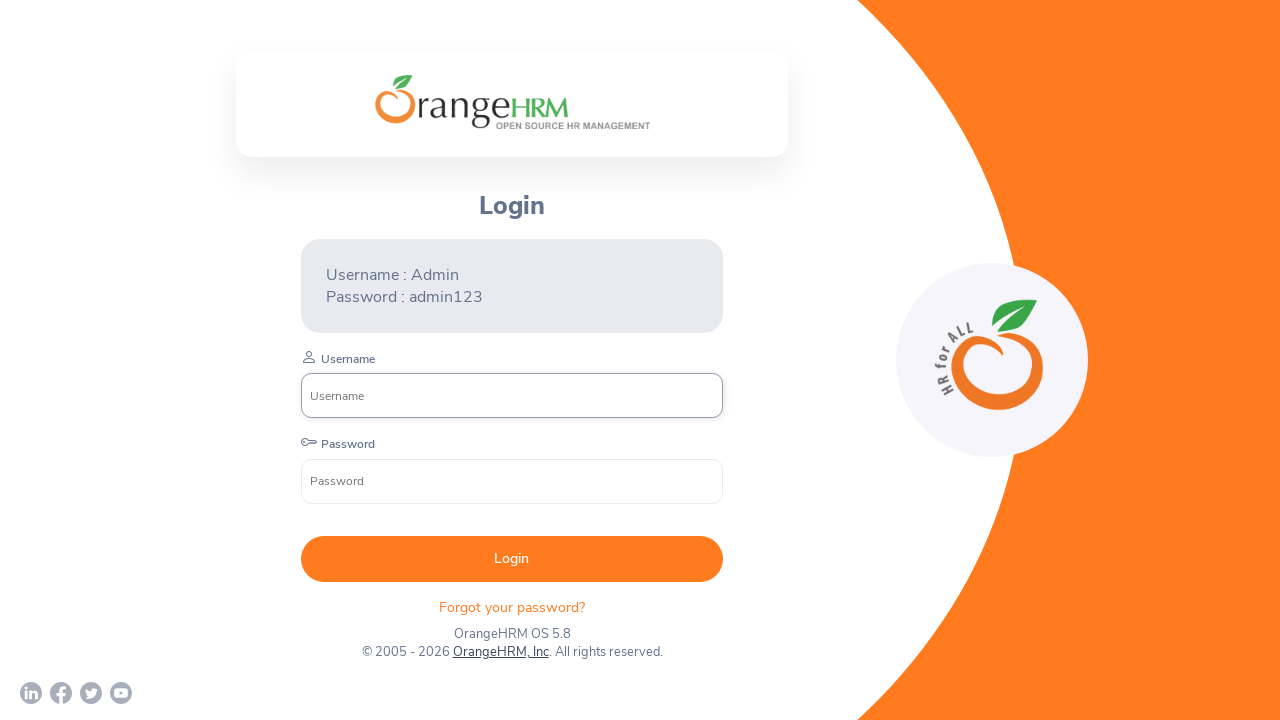

Printed CSS color property result: rgb(255, 255, 255)
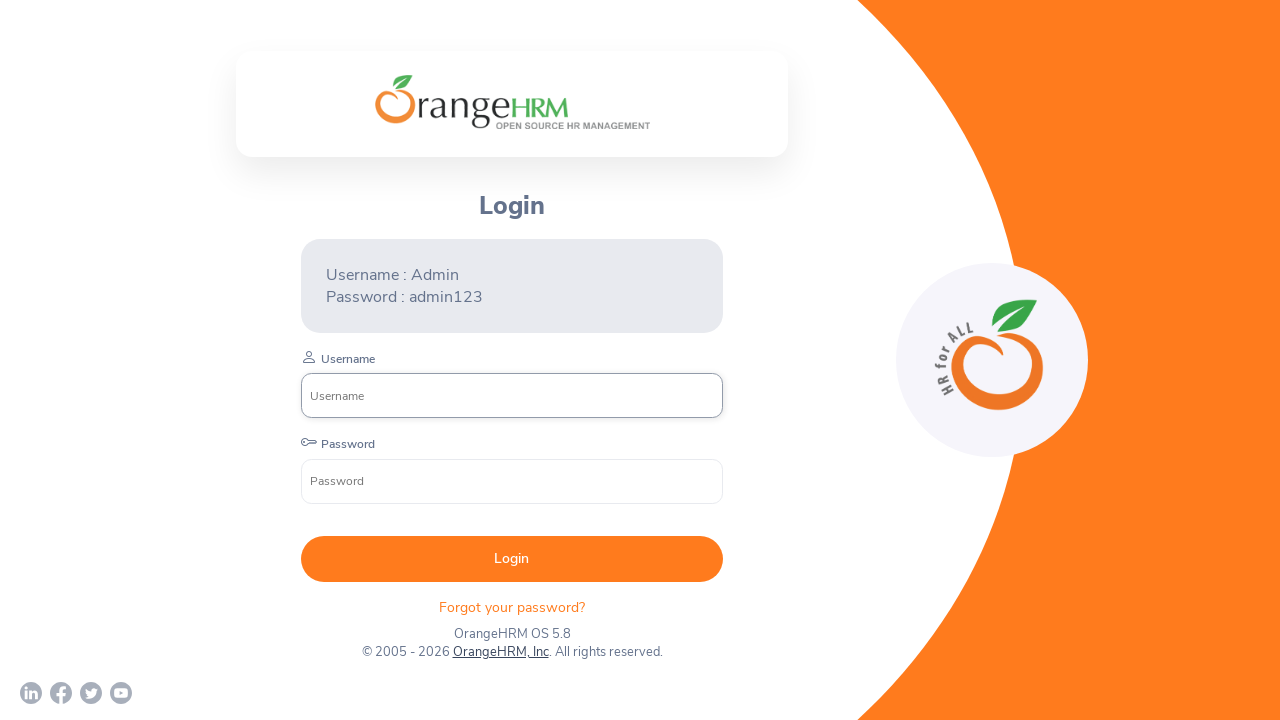

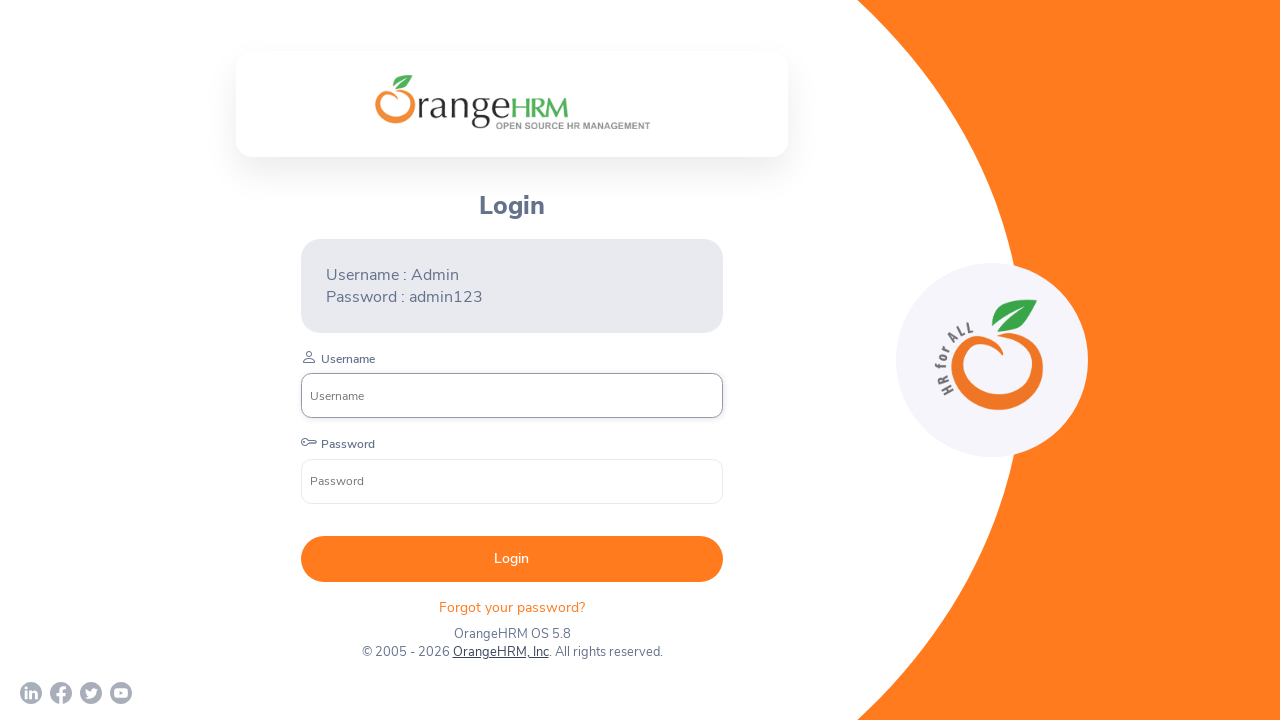